Navigates to weedx.io and verifies that the page contains heading elements (h1, h2, h3) by waiting for them to be present on the page.

Starting URL: https://www.weedx.io/

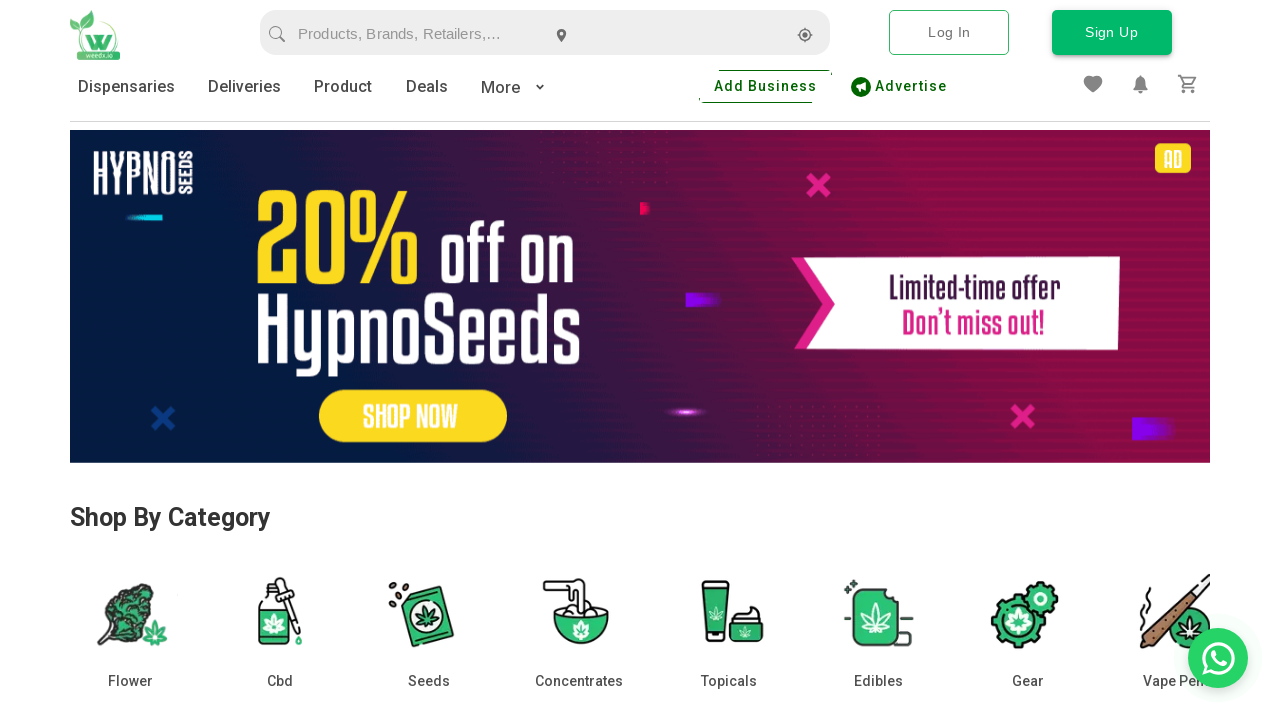

Waited for h1 elements to be present on the page
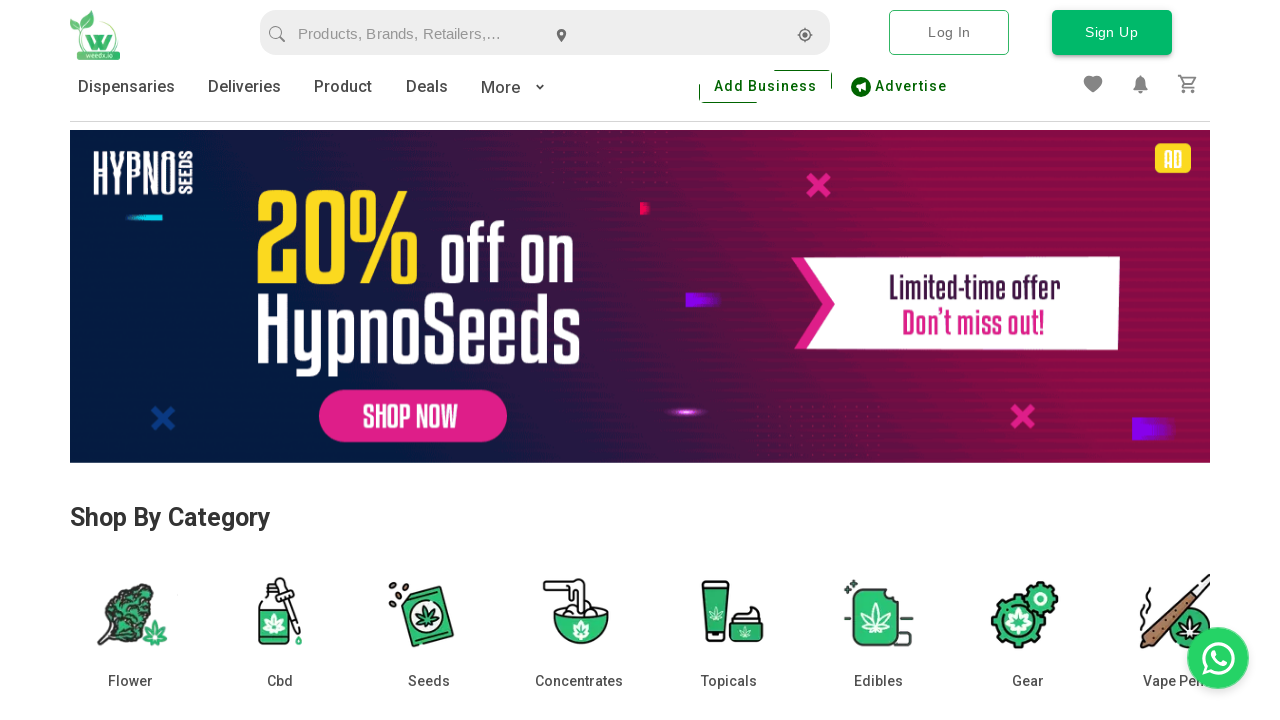

Waited for h2 elements to be present on the page
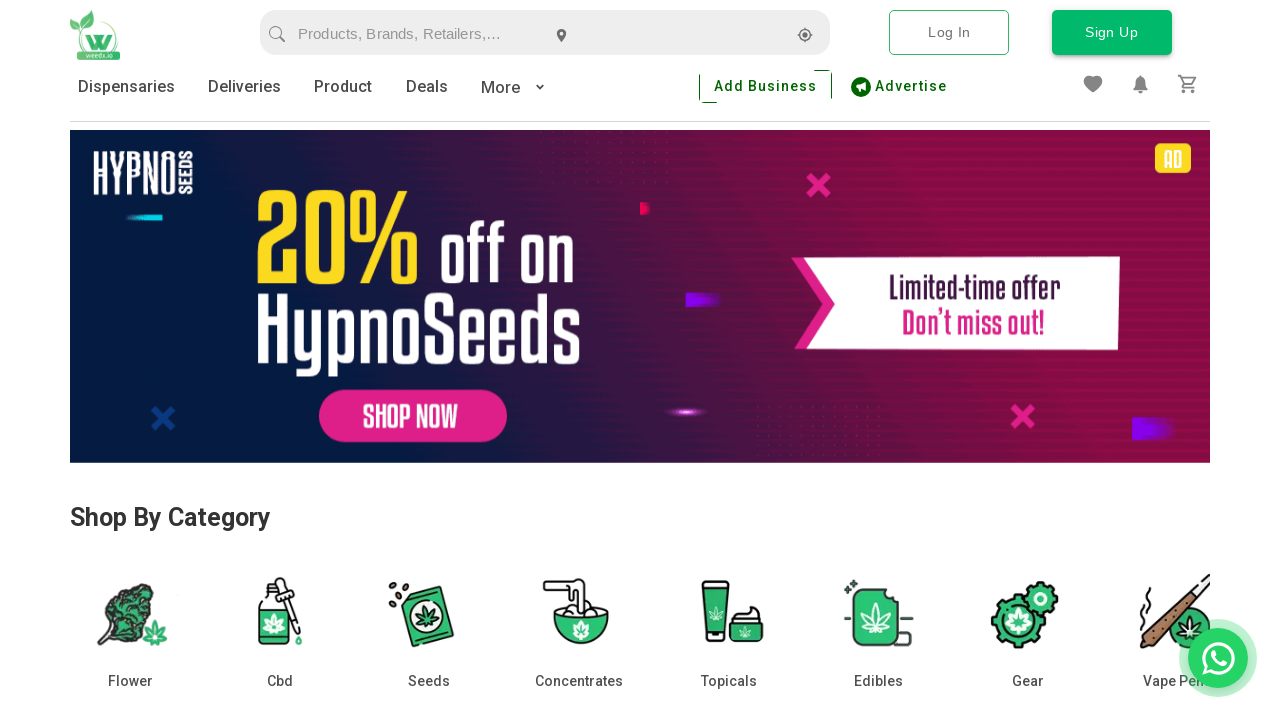

Waited for h3 elements to be present on the page
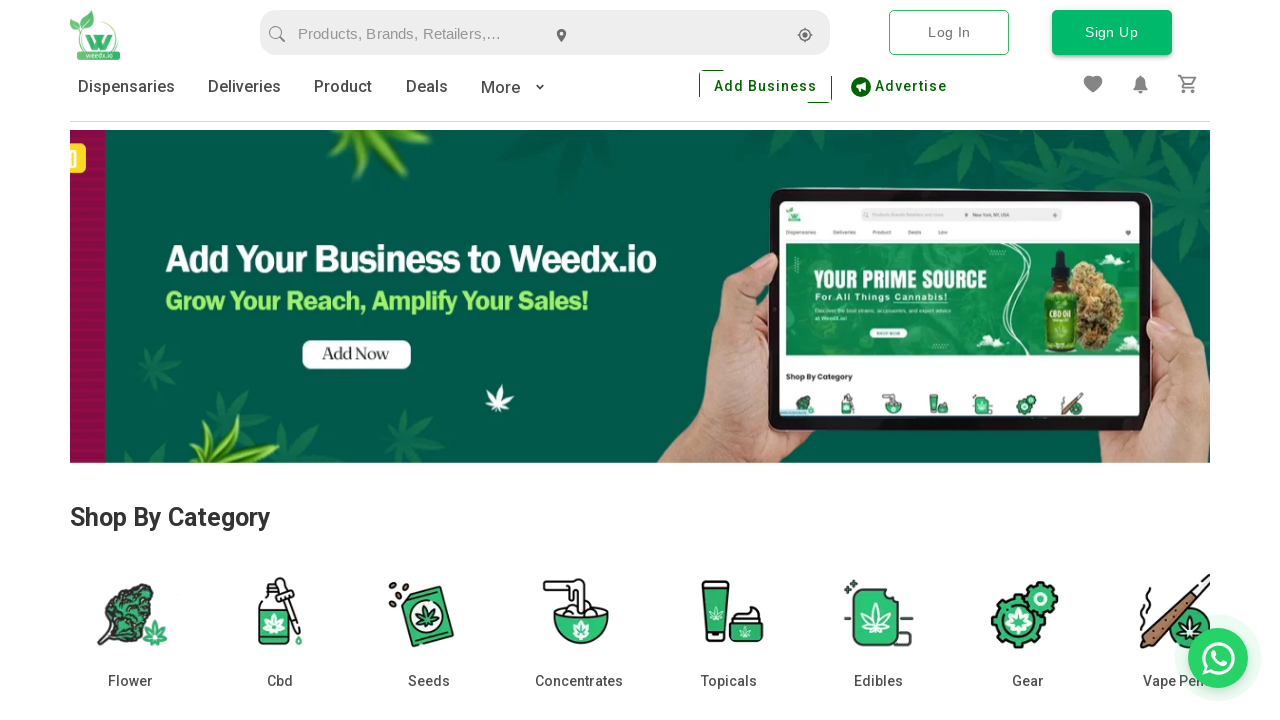

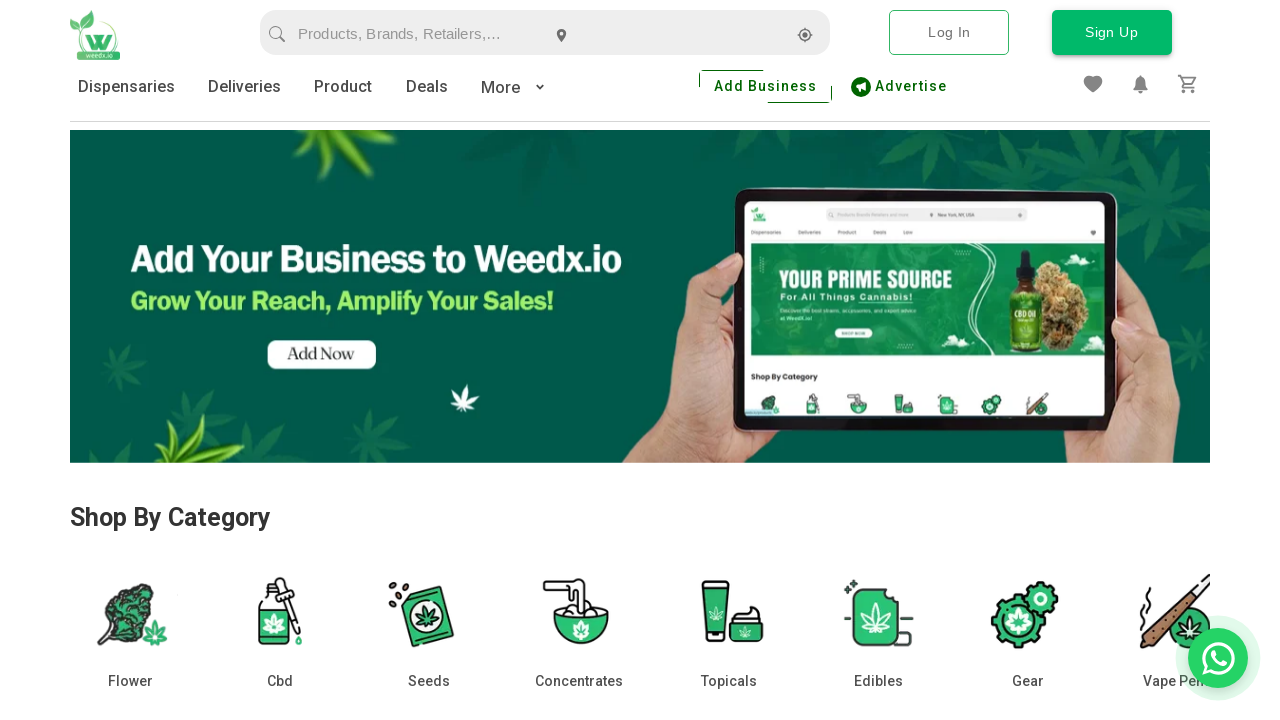